Tests dropdown select functionality by selecting options using different methods (by index, value, and visible text)

Starting URL: https://rahulshettyacademy.com/AutomationPractice/

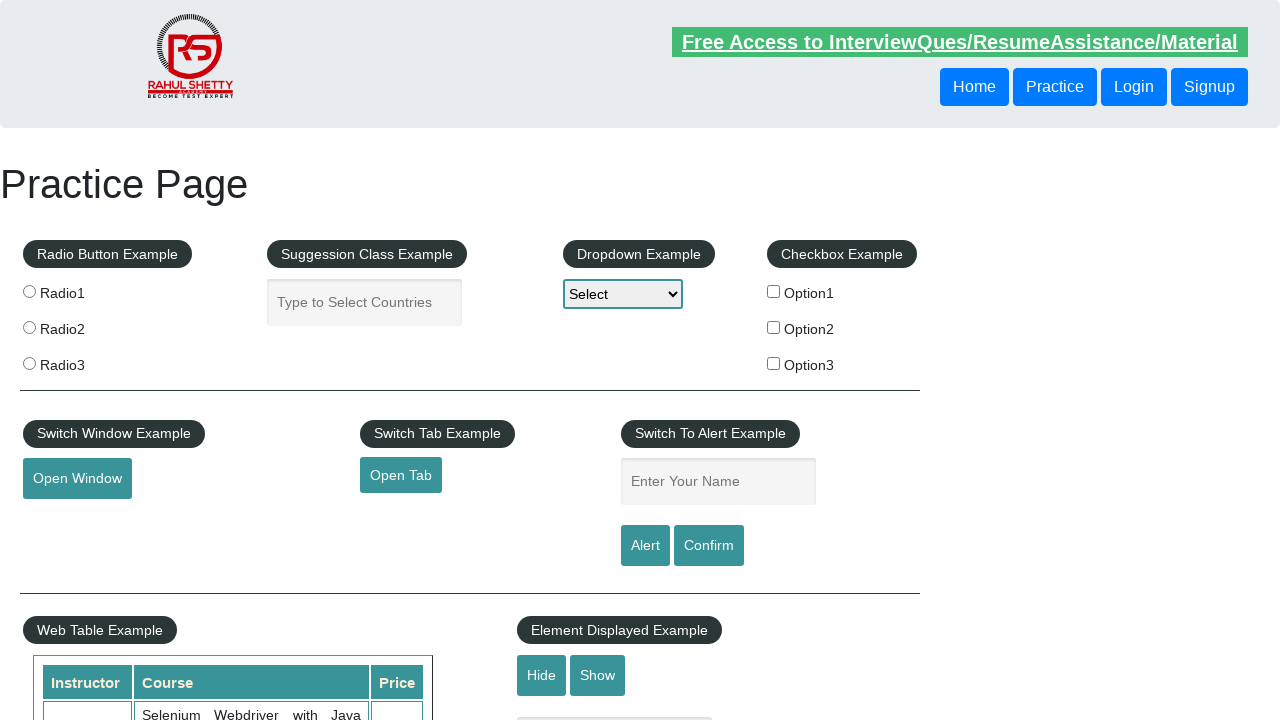

Located dropdown element with id 'dropdown-class-example'
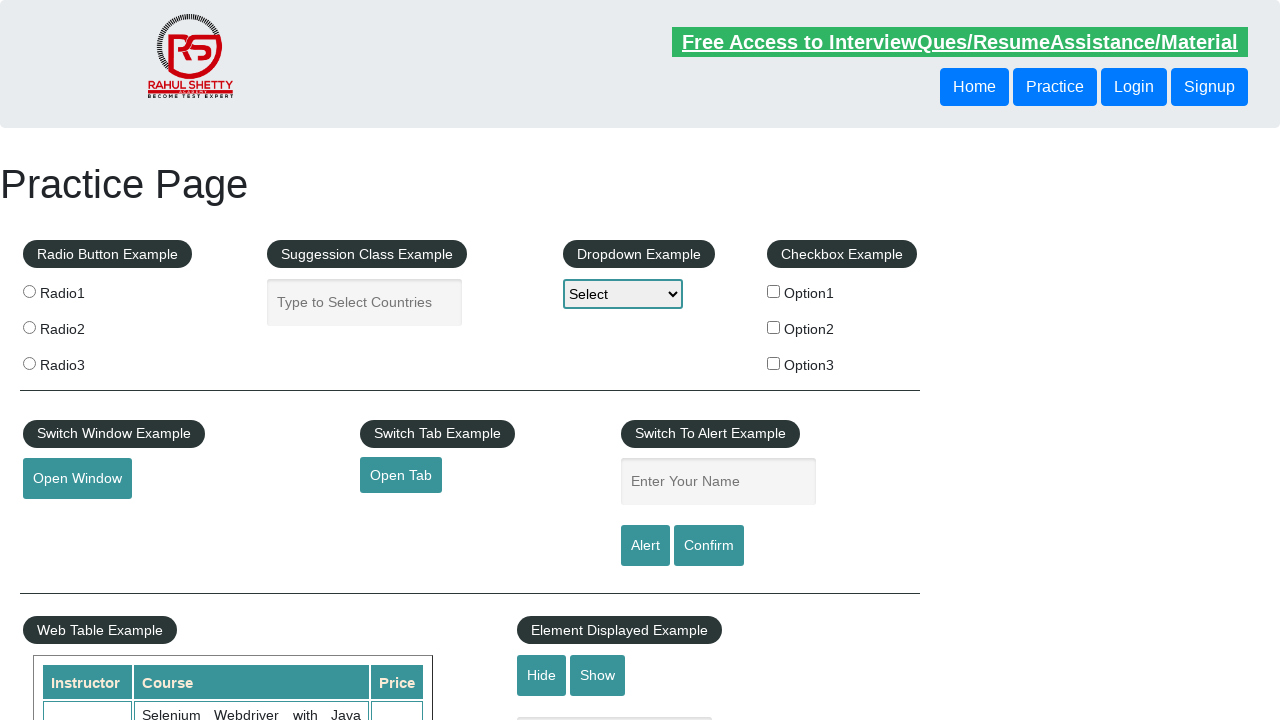

Selected dropdown option by index 3 (Option3) on #dropdown-class-example
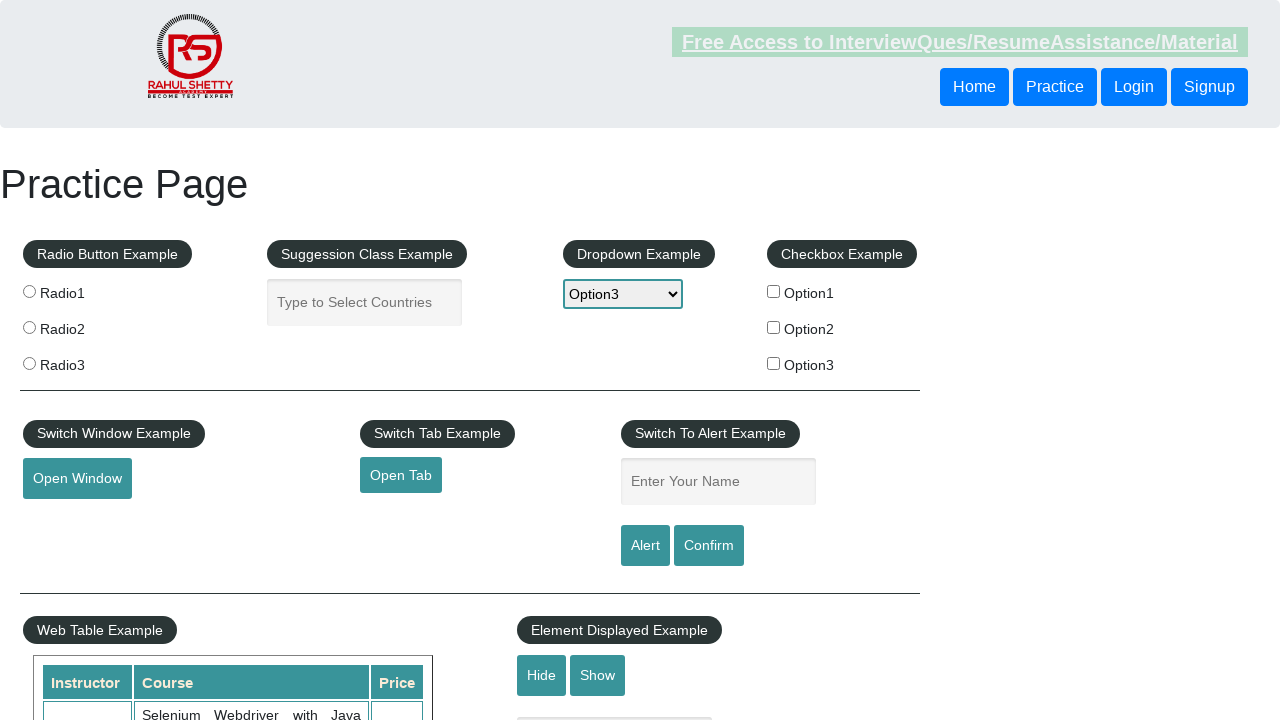

Selected dropdown option by value 'option2' on #dropdown-class-example
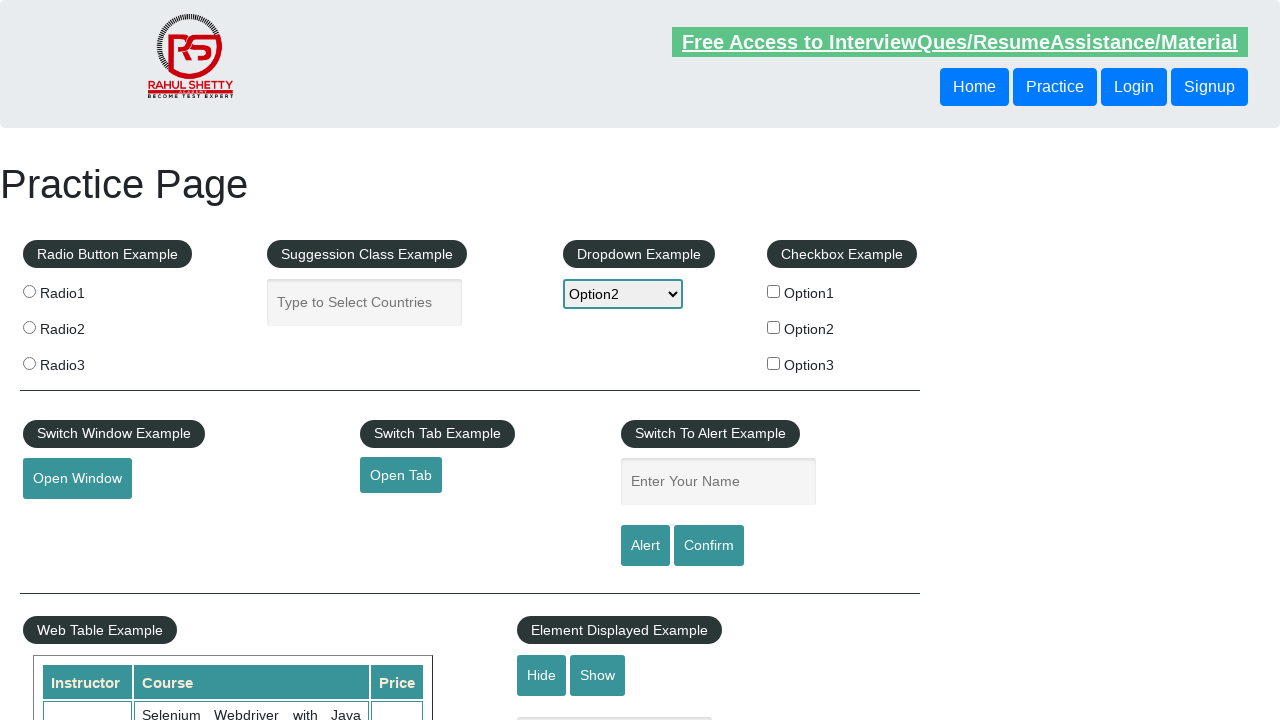

Selected dropdown option by visible text 'Option1' on #dropdown-class-example
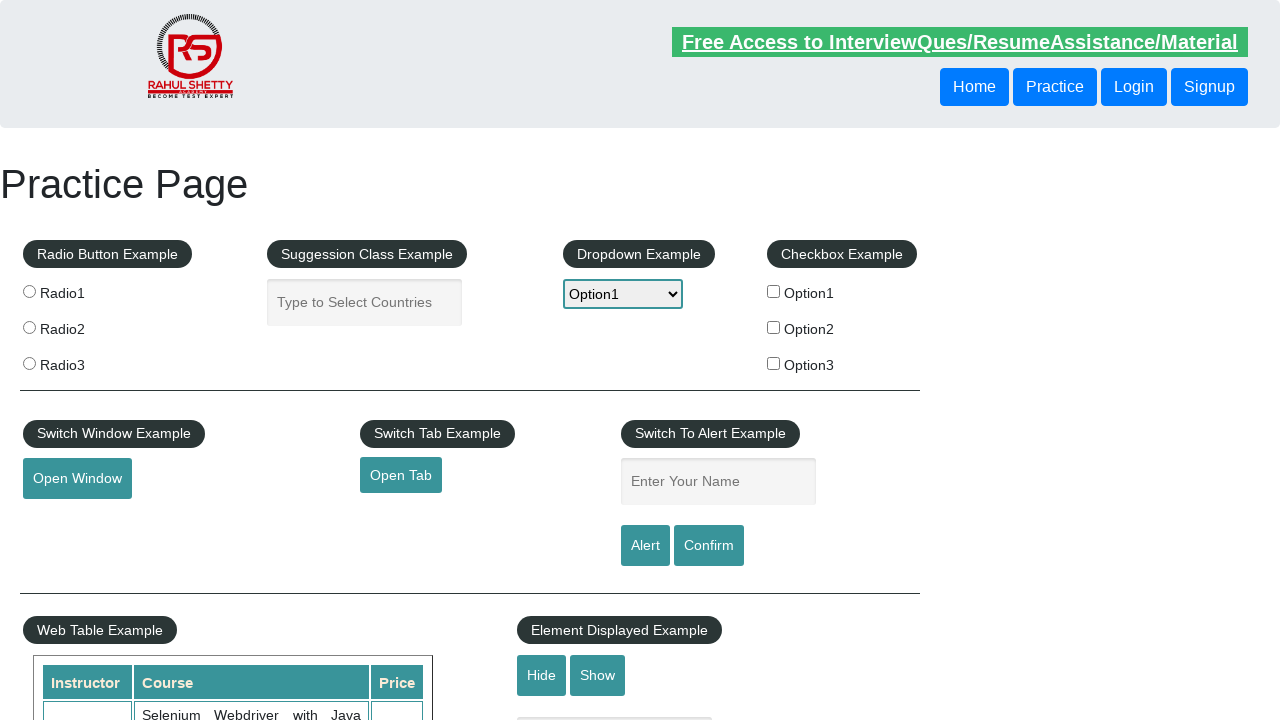

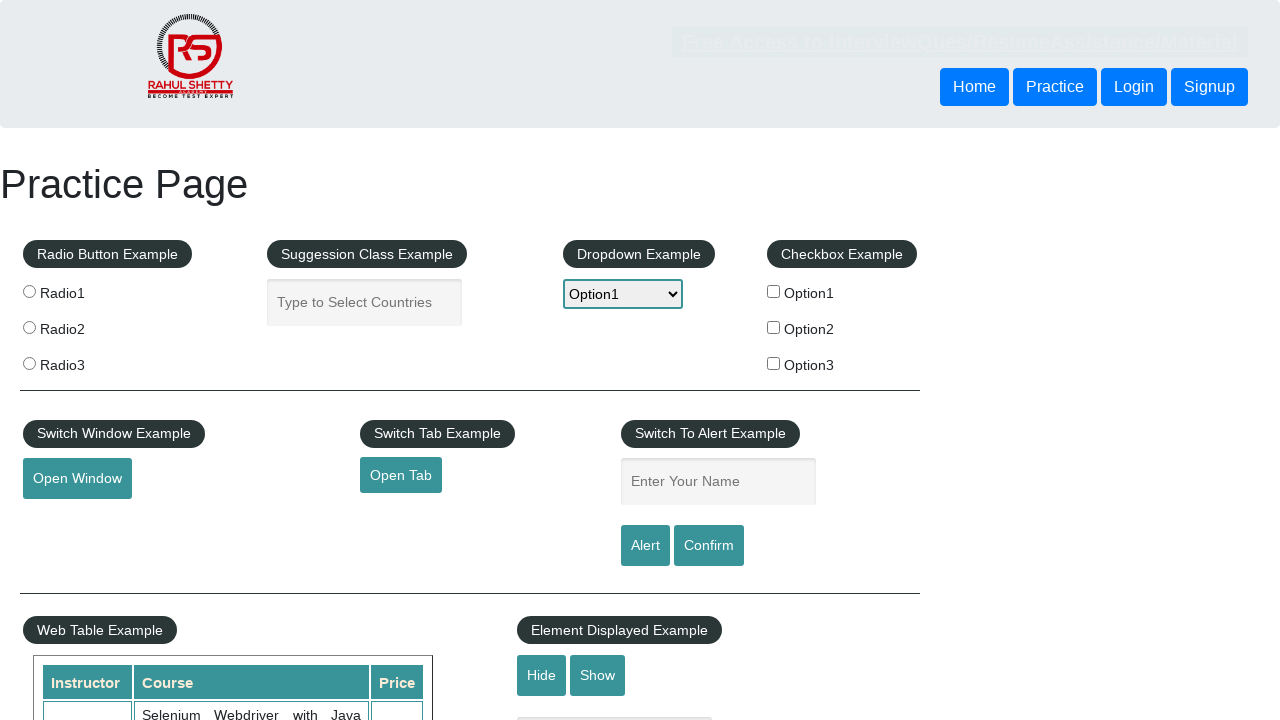